Tests right-click context menu functionality by right-clicking on an element, selecting menu options (Copy and Paste), and handling the resulting alerts

Starting URL: https://swisnl.github.io/jQuery-contextMenu/demo.html

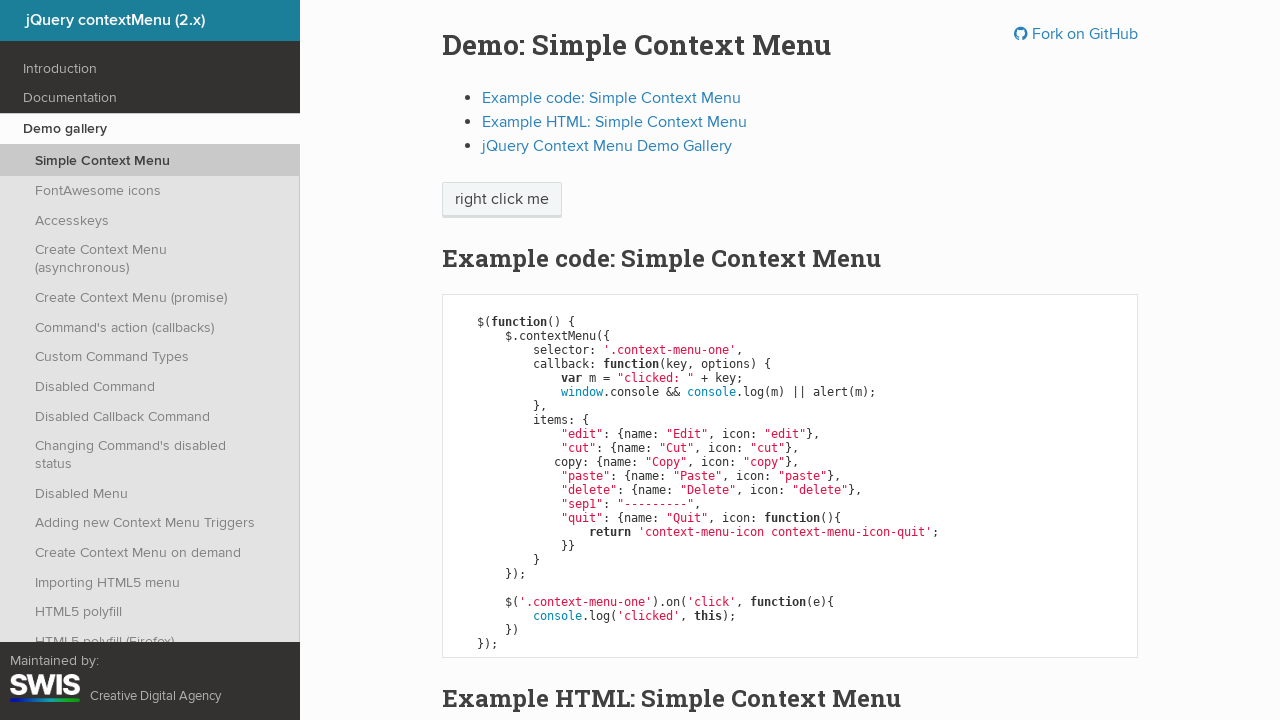

Located the context menu target element
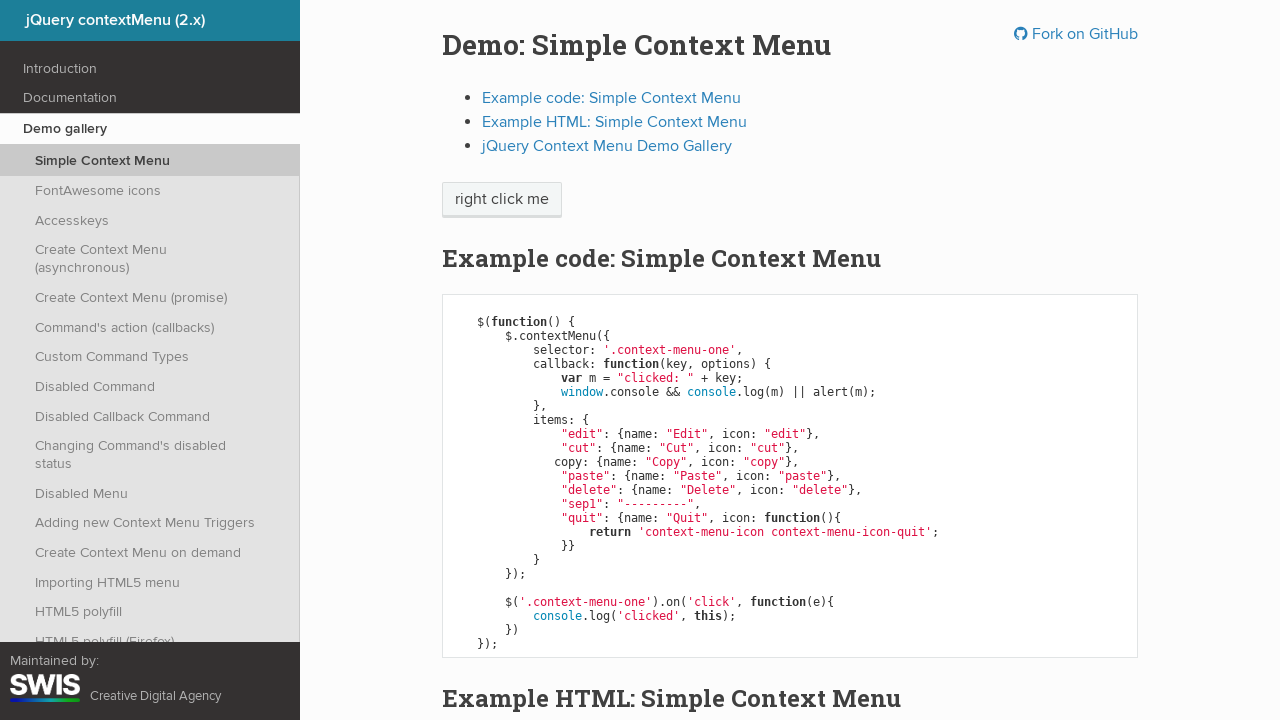

Right-clicked on the element to open context menu at (502, 200) on xpath=//span[@class='context-menu-one btn btn-neutral']
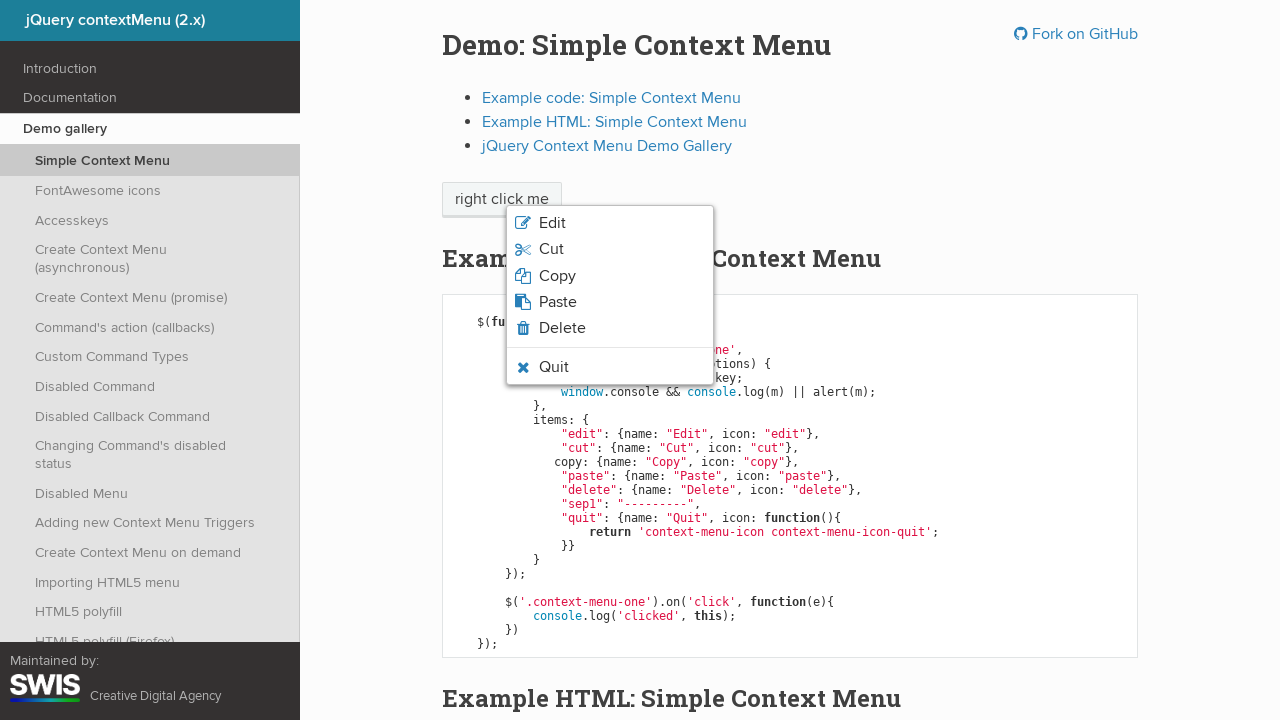

Clicked Copy option from context menu at (610, 276) on xpath=//li[@class='context-menu-item context-menu-icon context-menu-icon-copy']
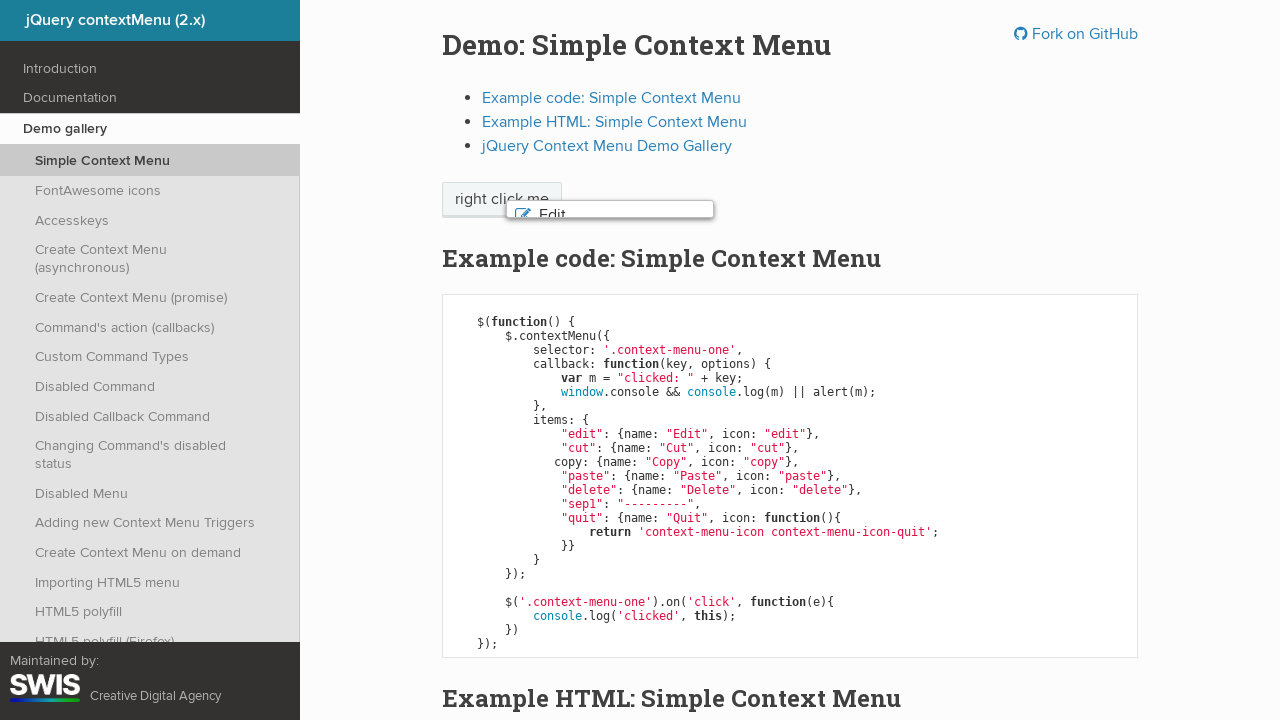

Set up dialog handler to automatically accept alerts
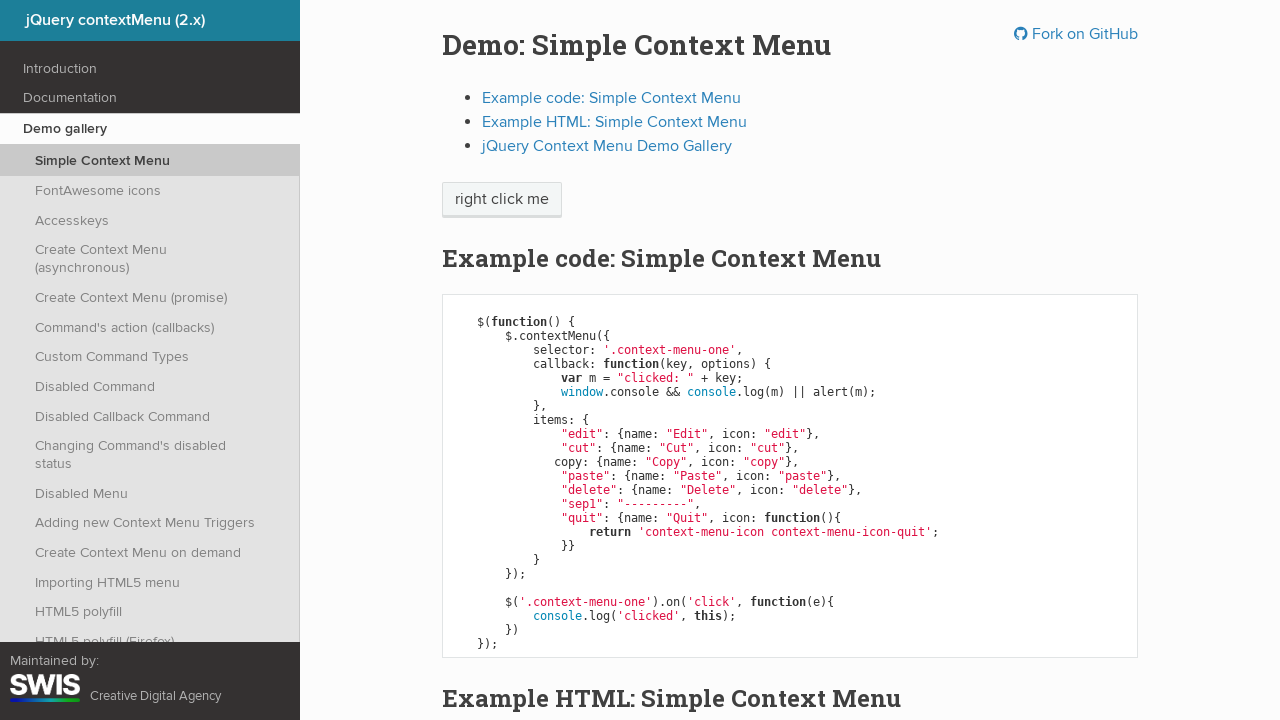

Right-clicked on the element again to open context menu at (502, 200) on xpath=//span[@class='context-menu-one btn btn-neutral']
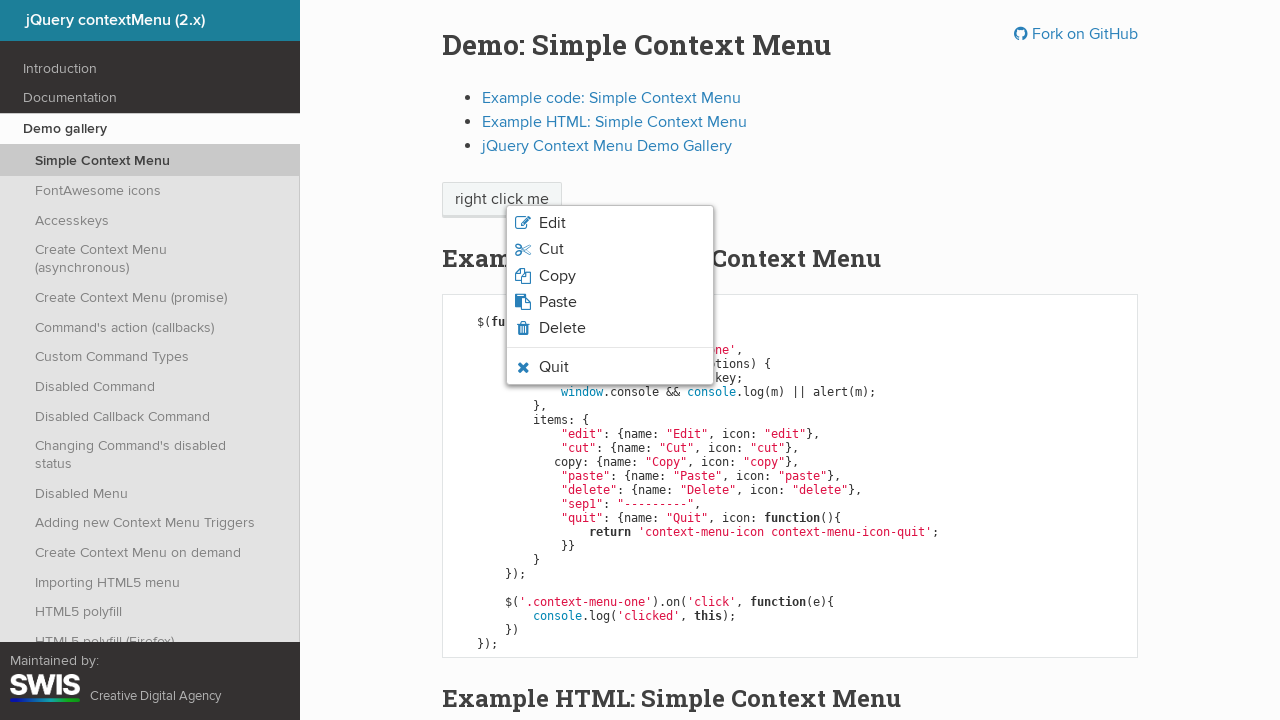

Clicked Paste option from context menu at (610, 302) on xpath=//li[@class='context-menu-item context-menu-icon context-menu-icon-paste']
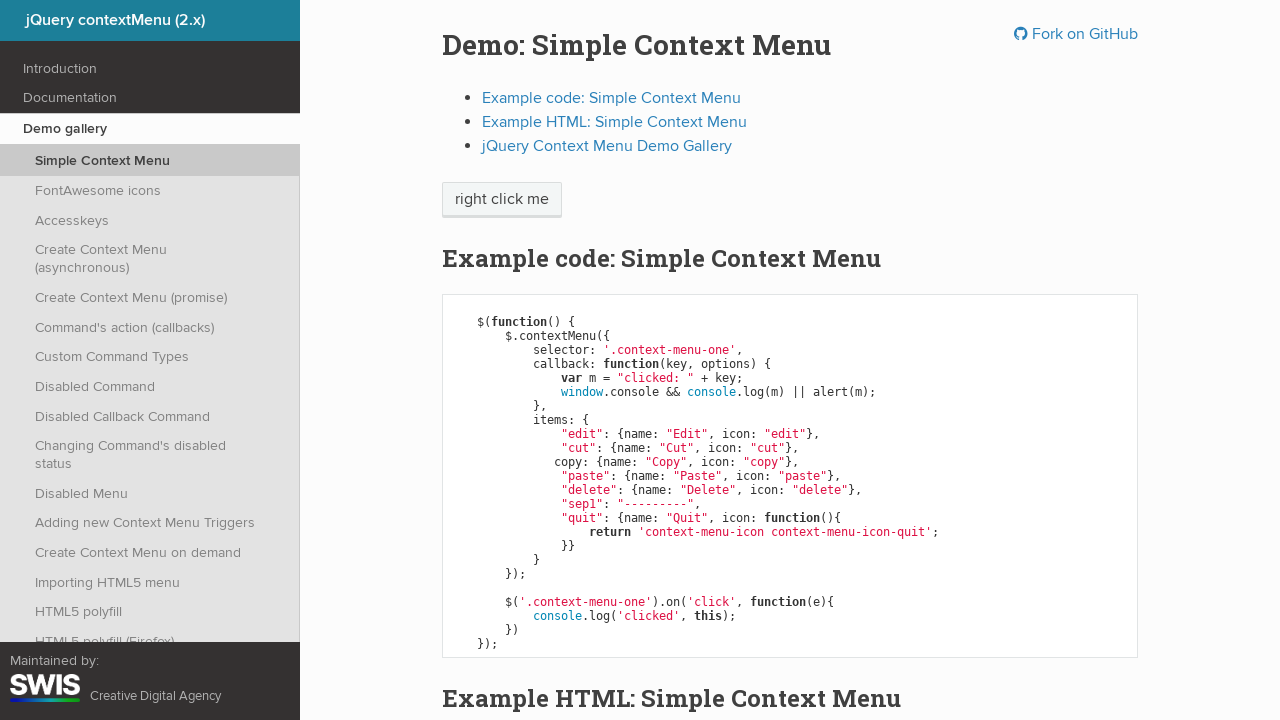

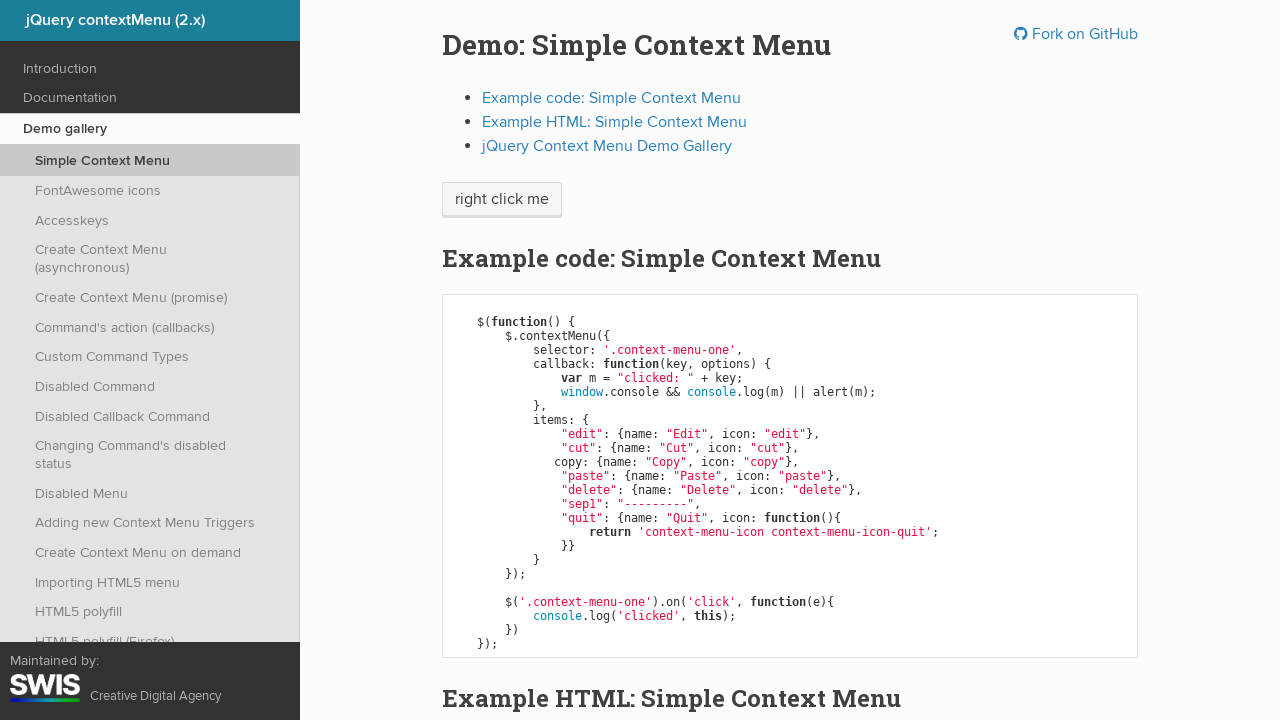